Enters only a name in the feedback form, submits it, clicks Yes to confirm, and verifies the thank you message displays personalized text with the entered name and correct styling.

Starting URL: https://kristinek.github.io/site/tasks/provide_feedback

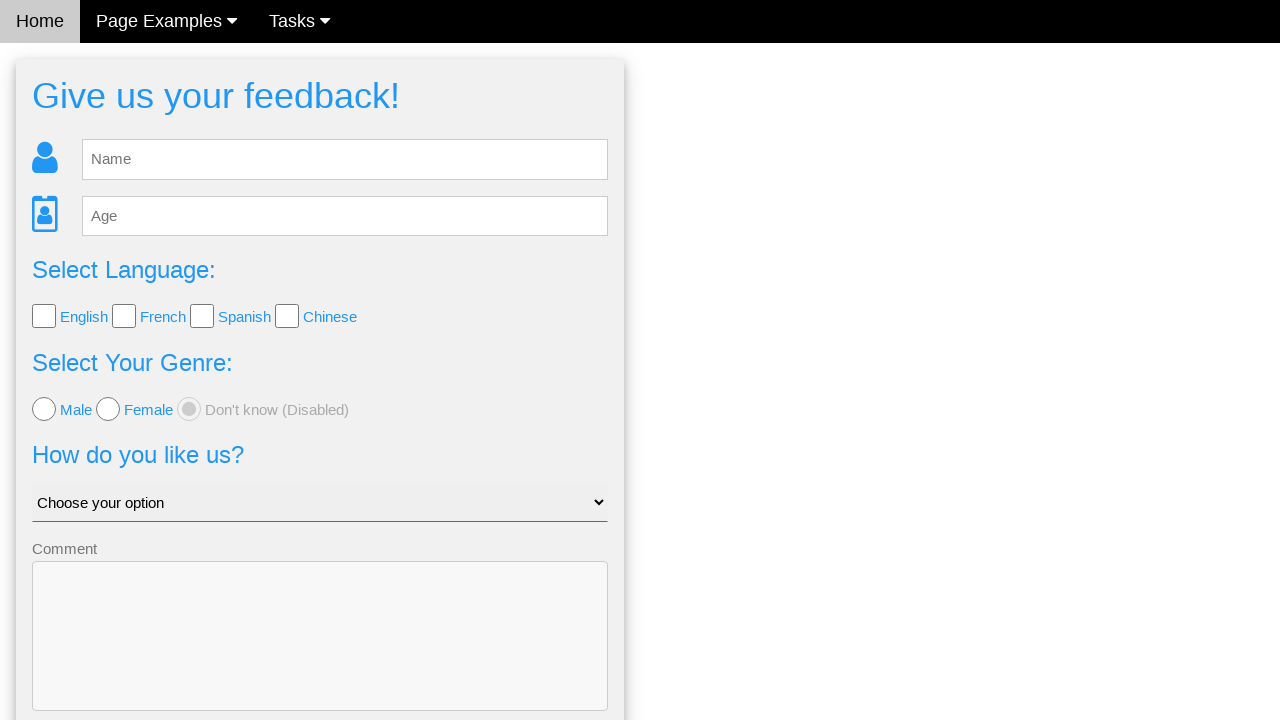

Feedback form loaded with name field visible
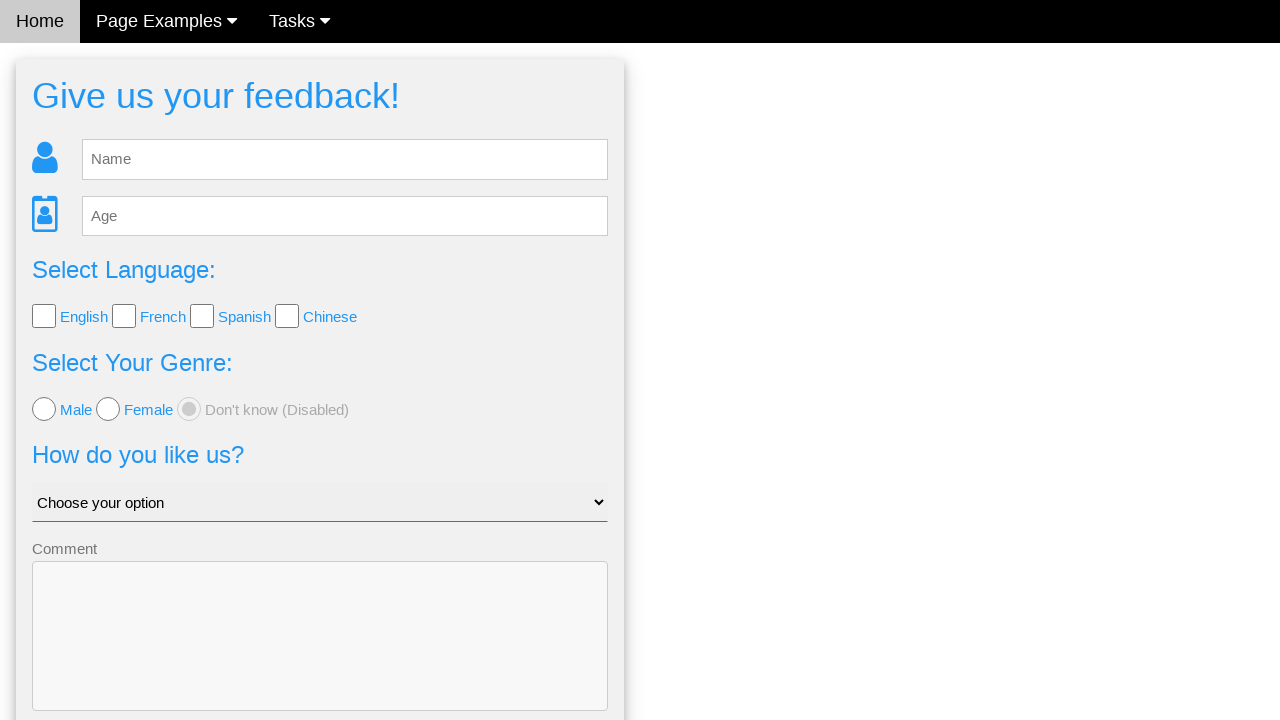

Entered name 'Marusja' in feedback form on #fb_name
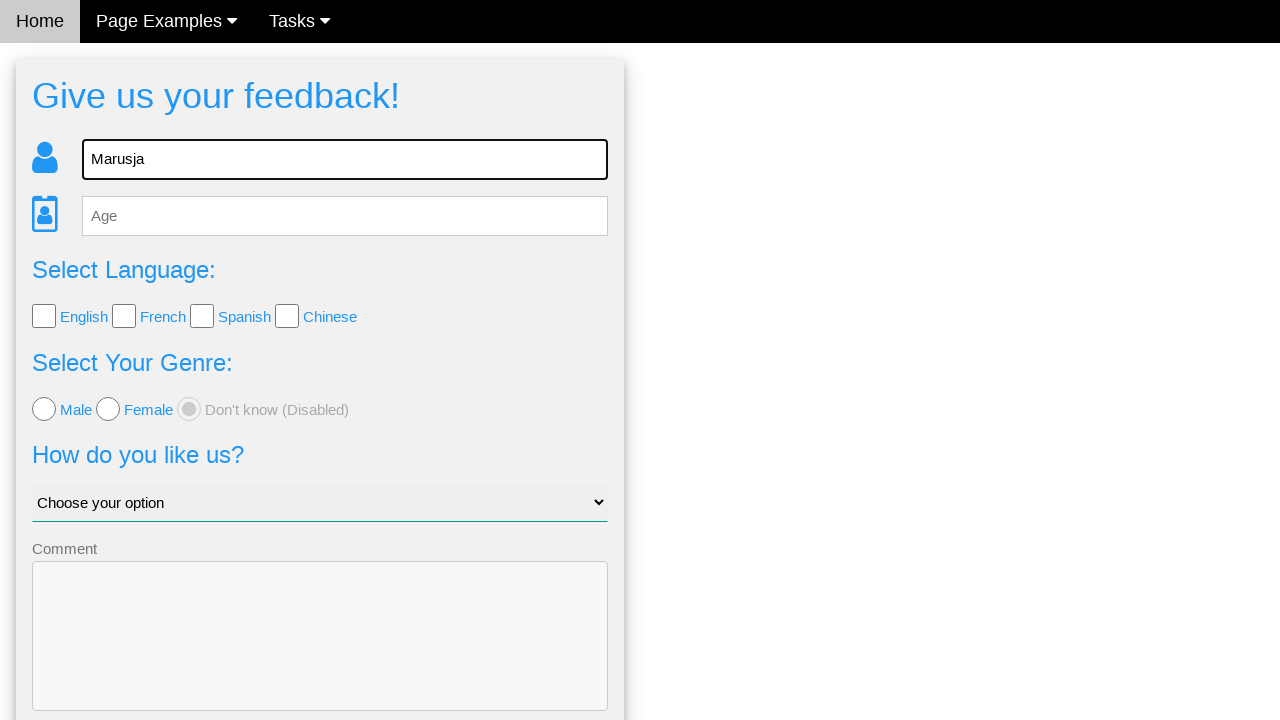

Clicked Send button to submit feedback form at (320, 656) on .w3-btn-block
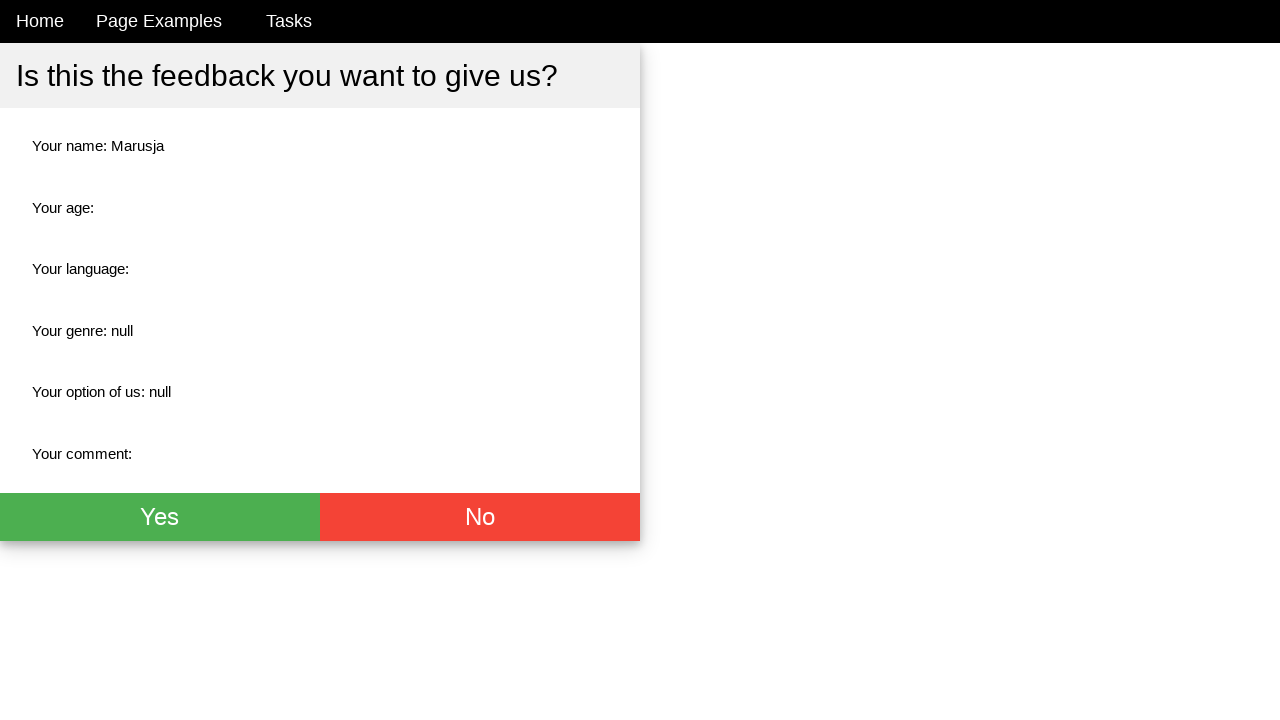

Confirmation page loaded with Yes button visible
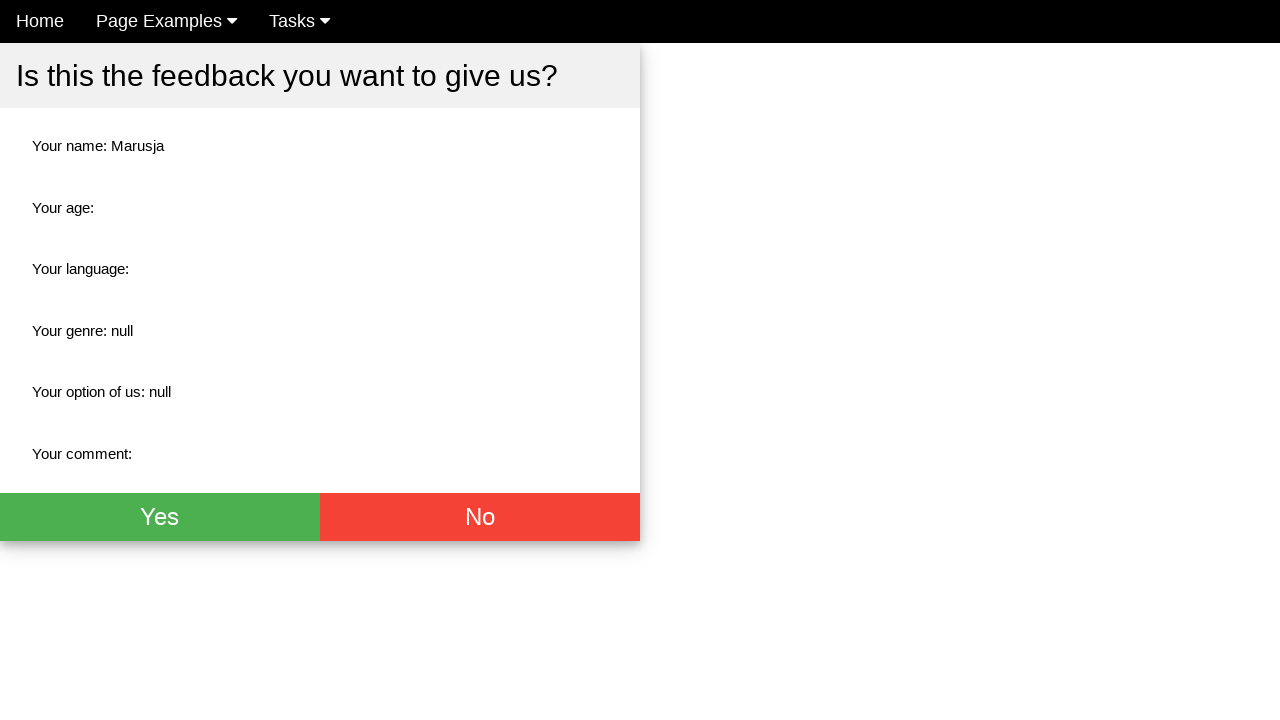

Clicked Yes button to confirm feedback submission at (160, 517) on .w3-green
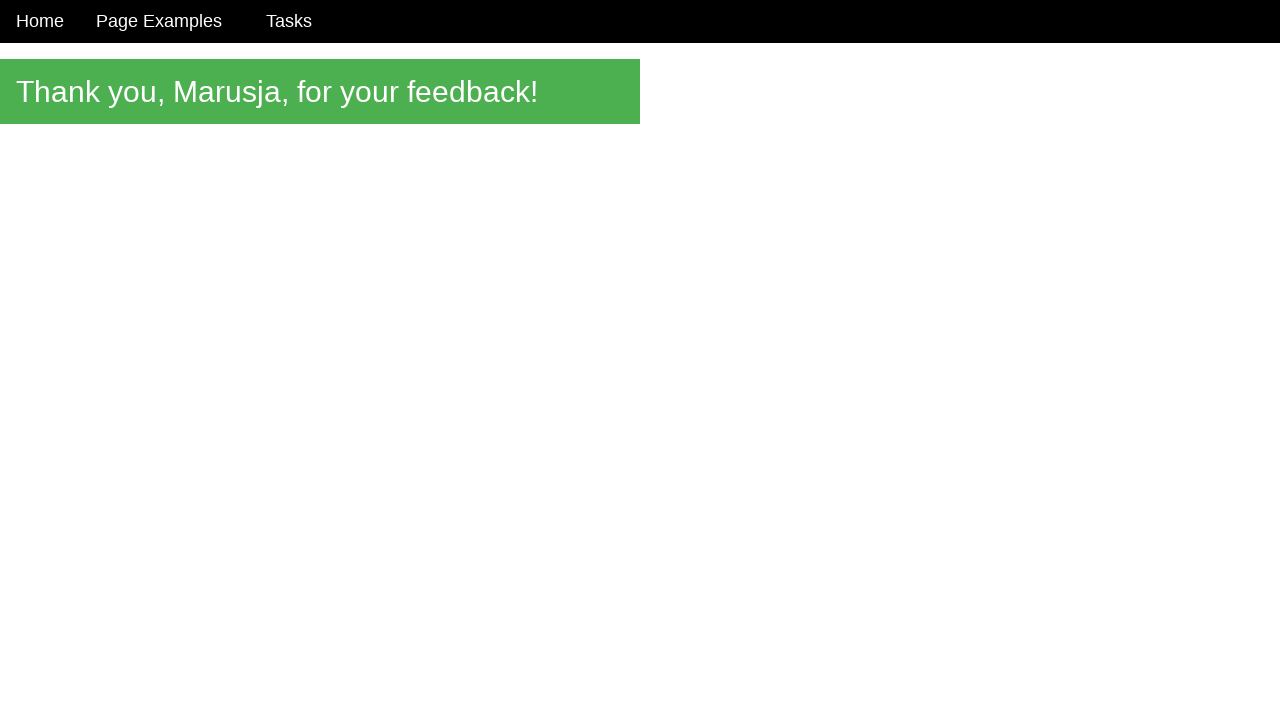

Thank you message appeared on page
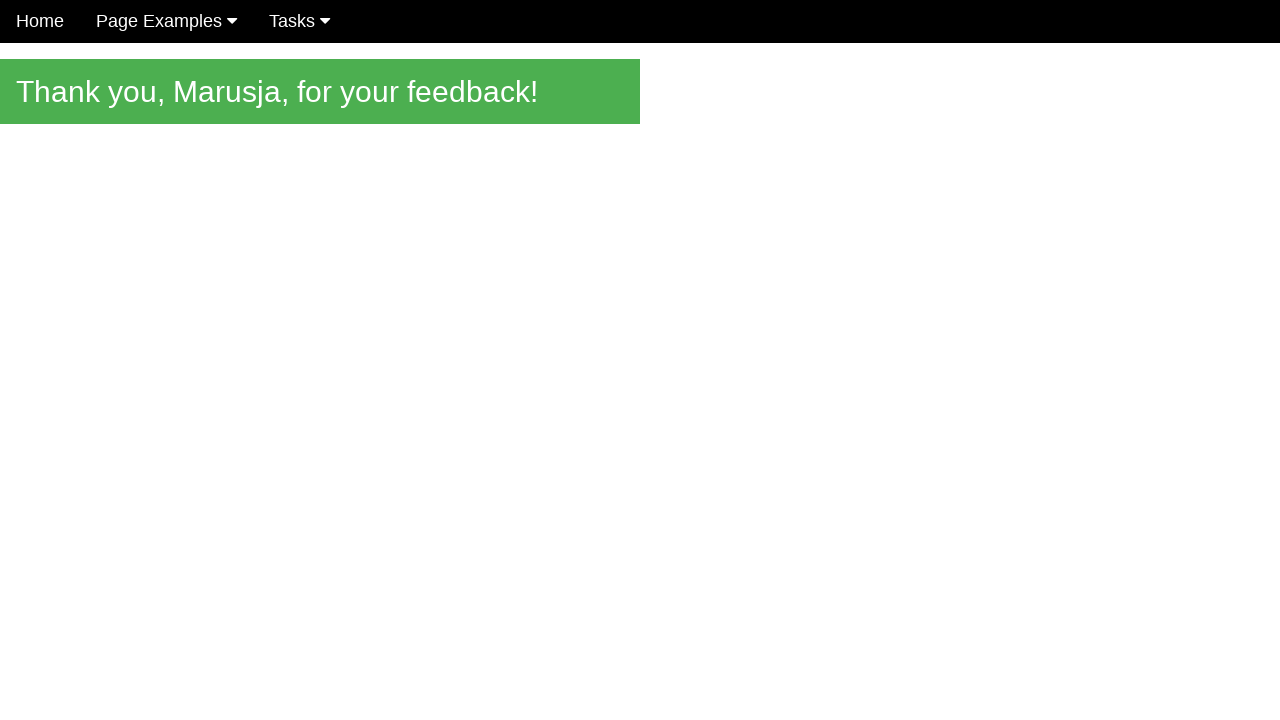

Verified thank you message displays personalized text with name 'Marusja' and correct styling
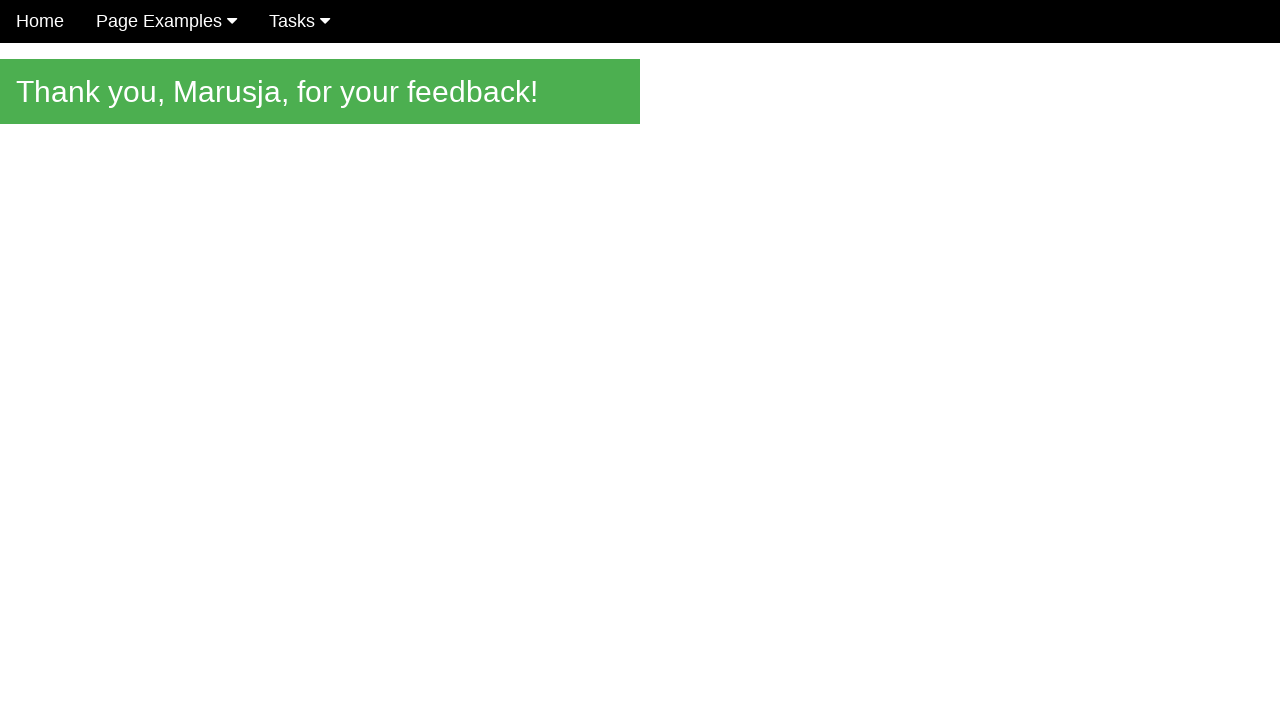

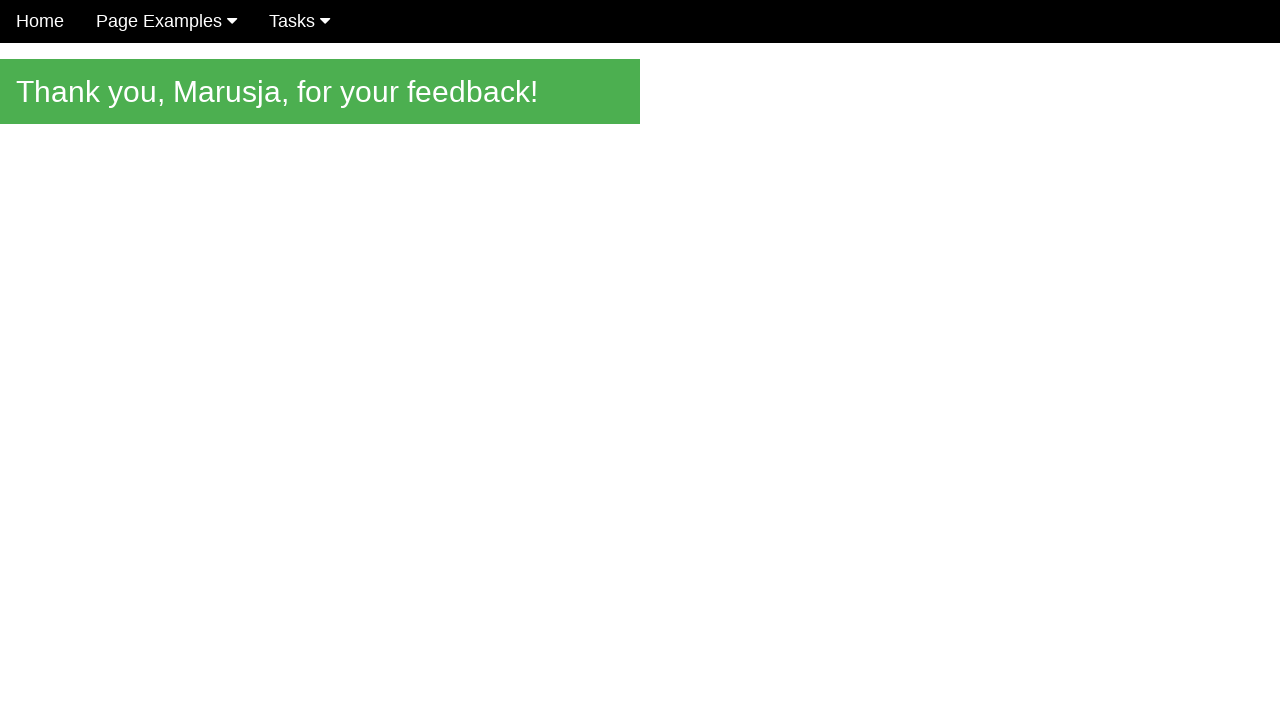